Navigates to GoDaddy website and verifies the page title and URL are correct after any redirects

Starting URL: https://www.godaddy.com/

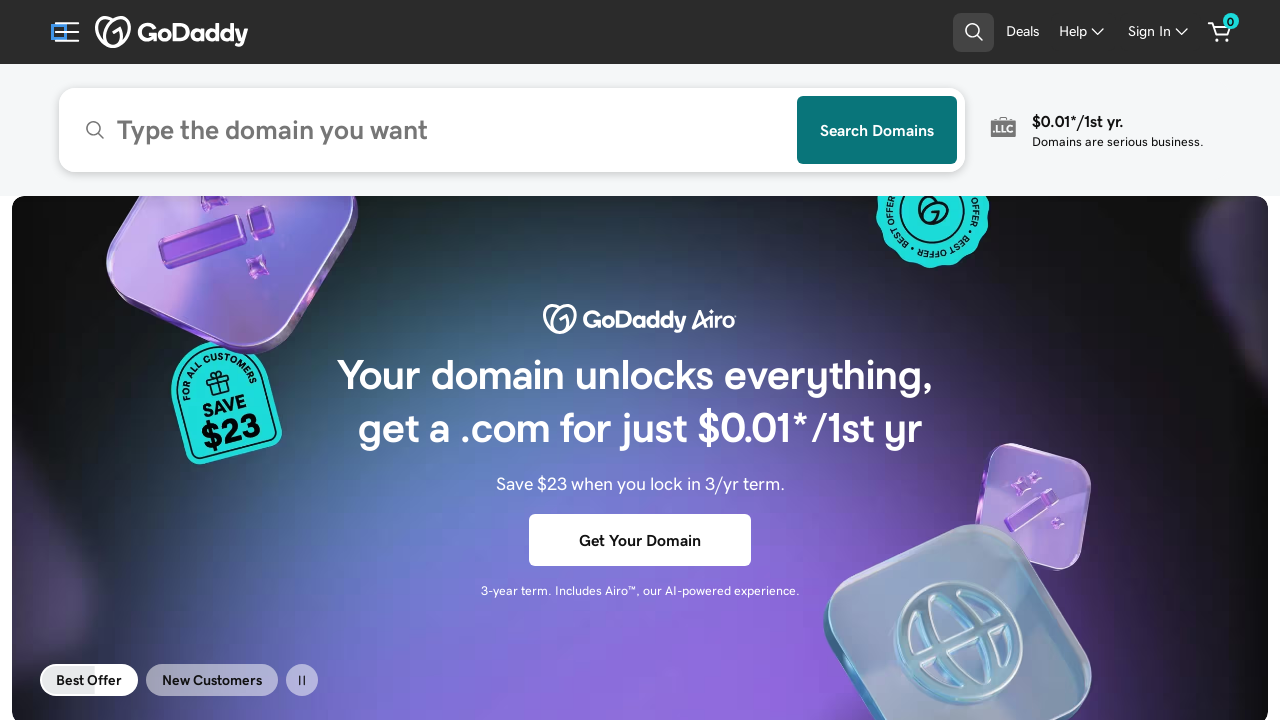

Waited for page to reach domcontentloaded state
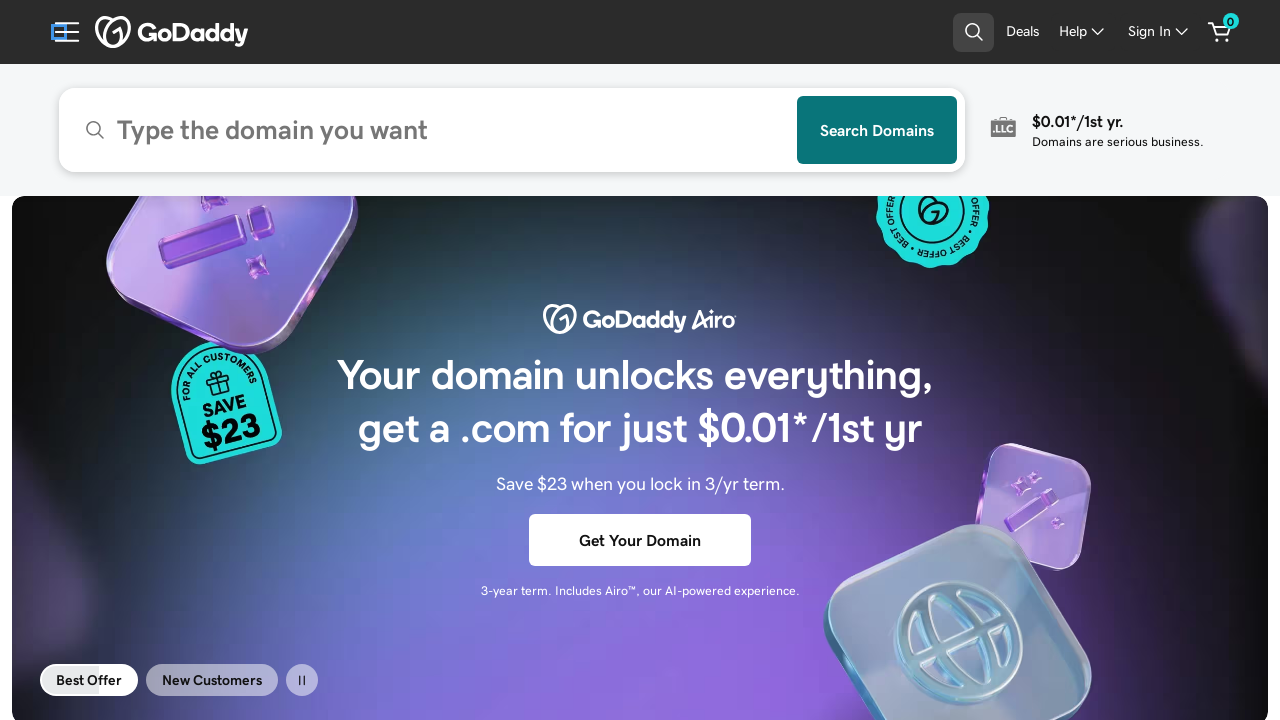

Retrieved page title
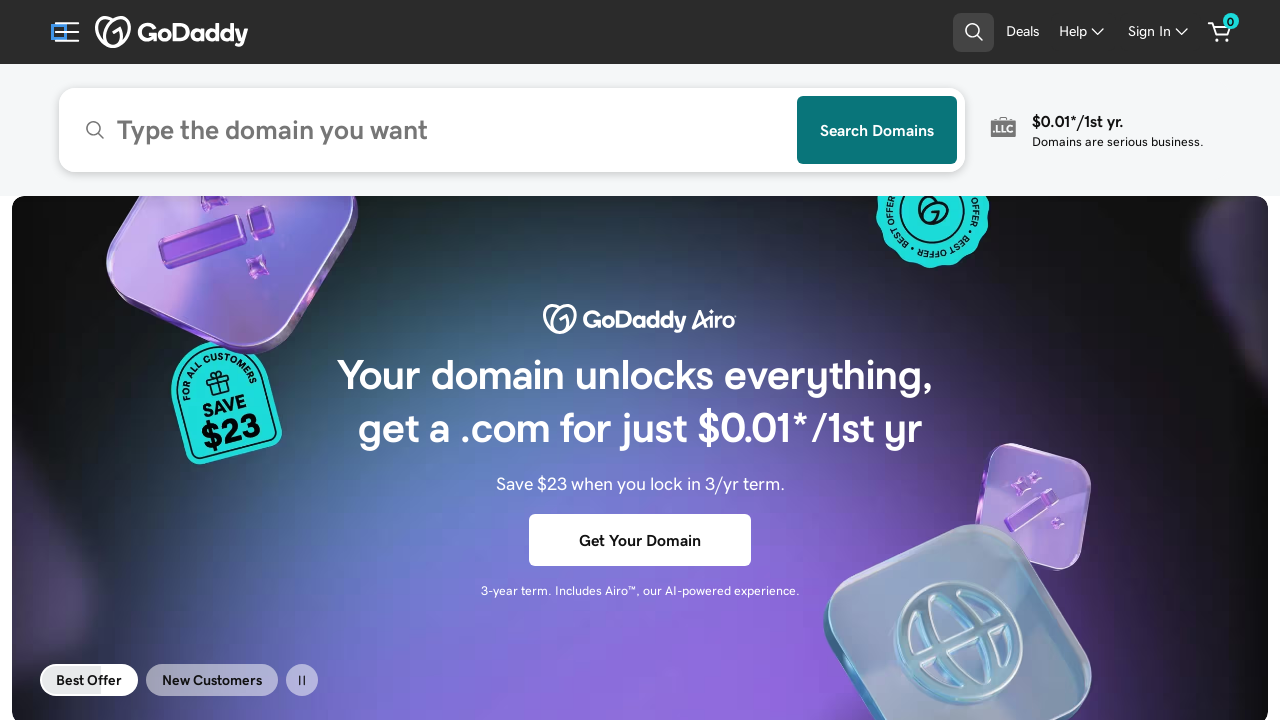

Verified page title contains 'GoDaddy': GoDaddy Official Site: Get a Domain & Launch Your Website.
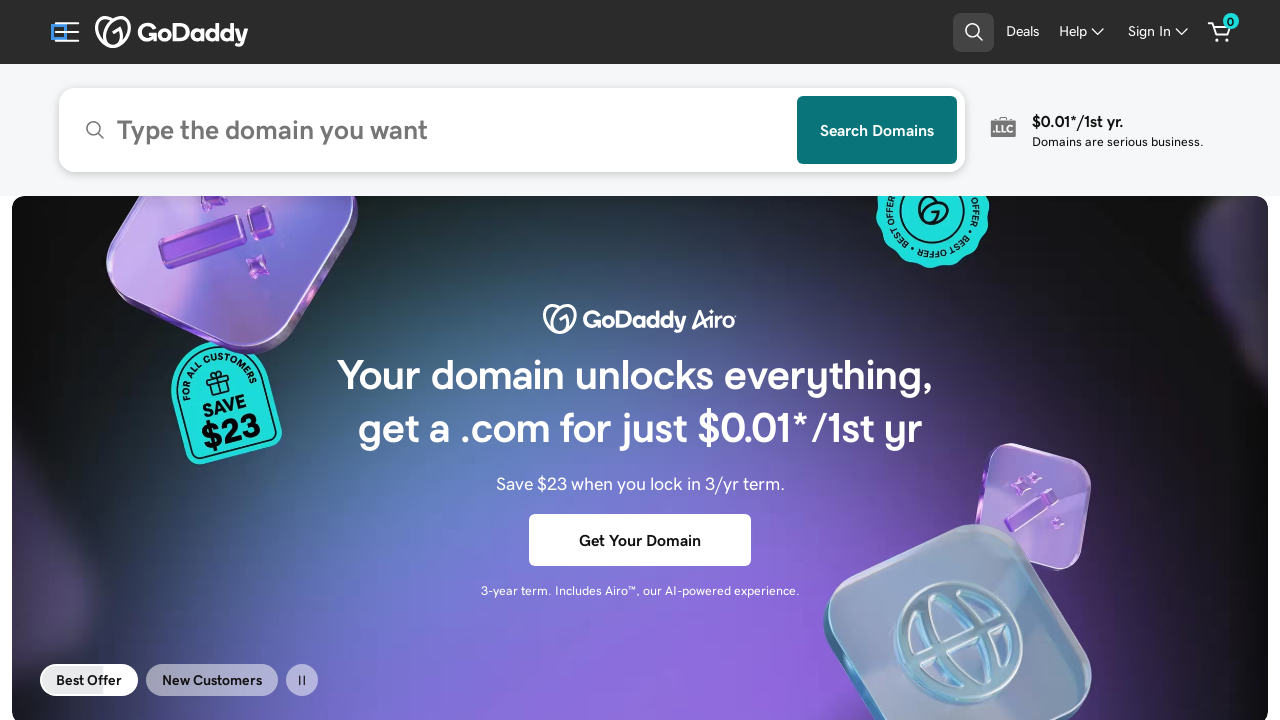

Retrieved current URL after navigation
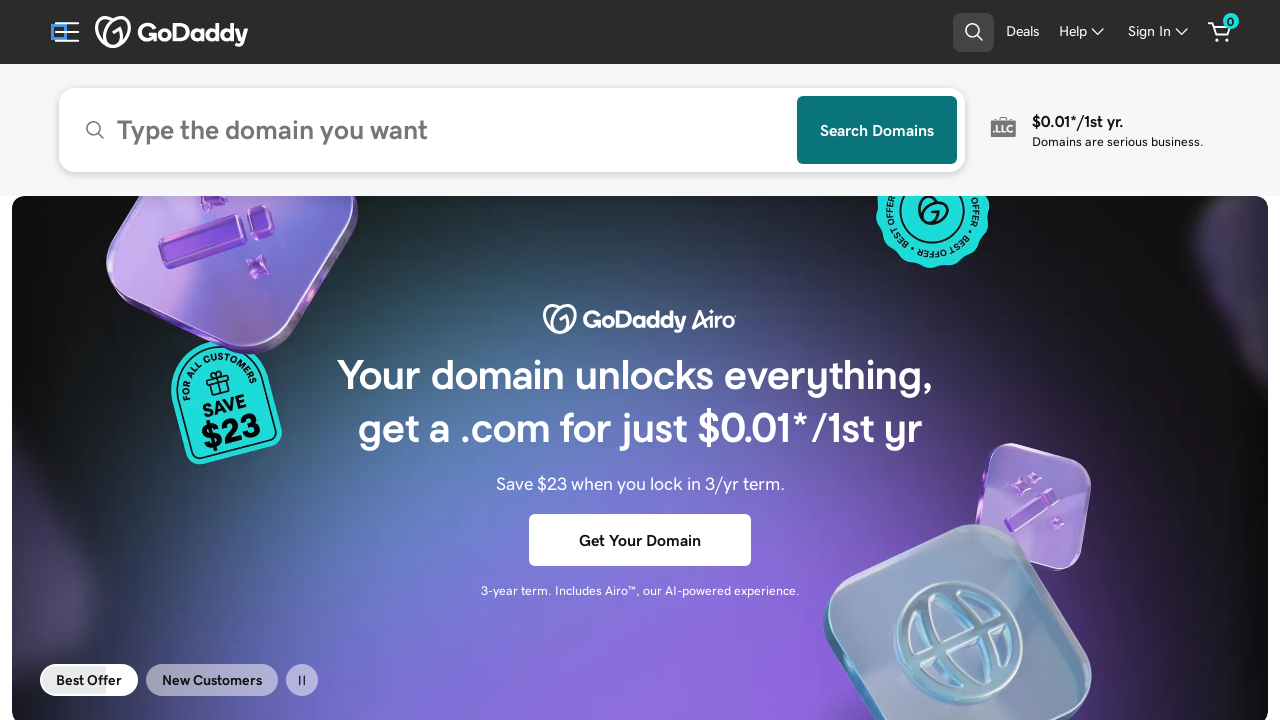

Verified current URL contains 'godaddy.com': https://www.godaddy.com/
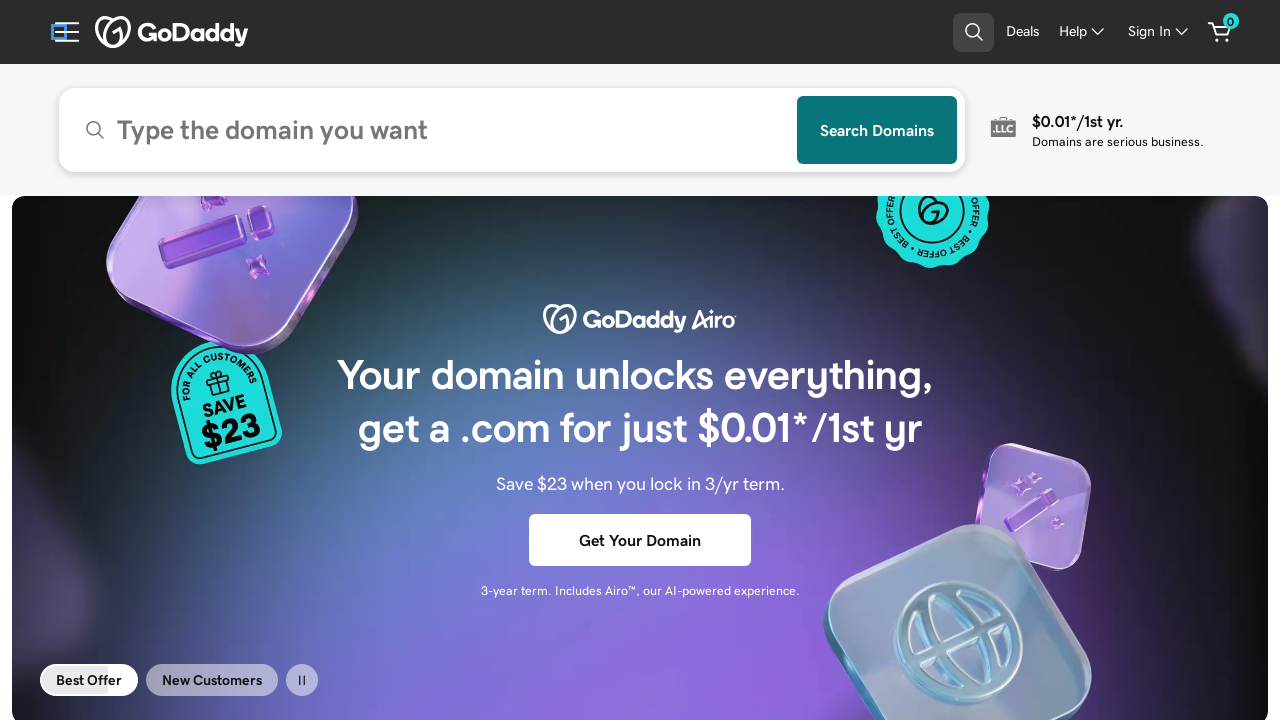

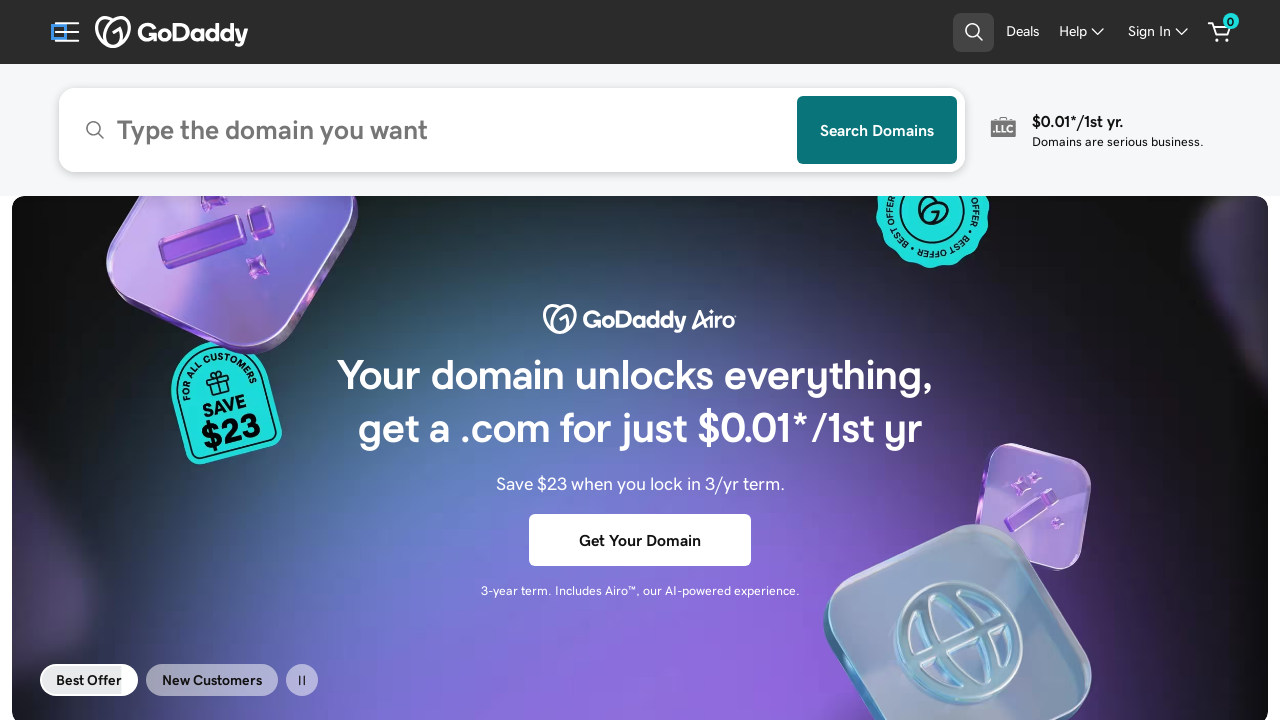